Navigates to OrangeHRM free trial page and selects "India" from the country dropdown menu

Starting URL: https://www.orangehrm.com/en/try-it-free

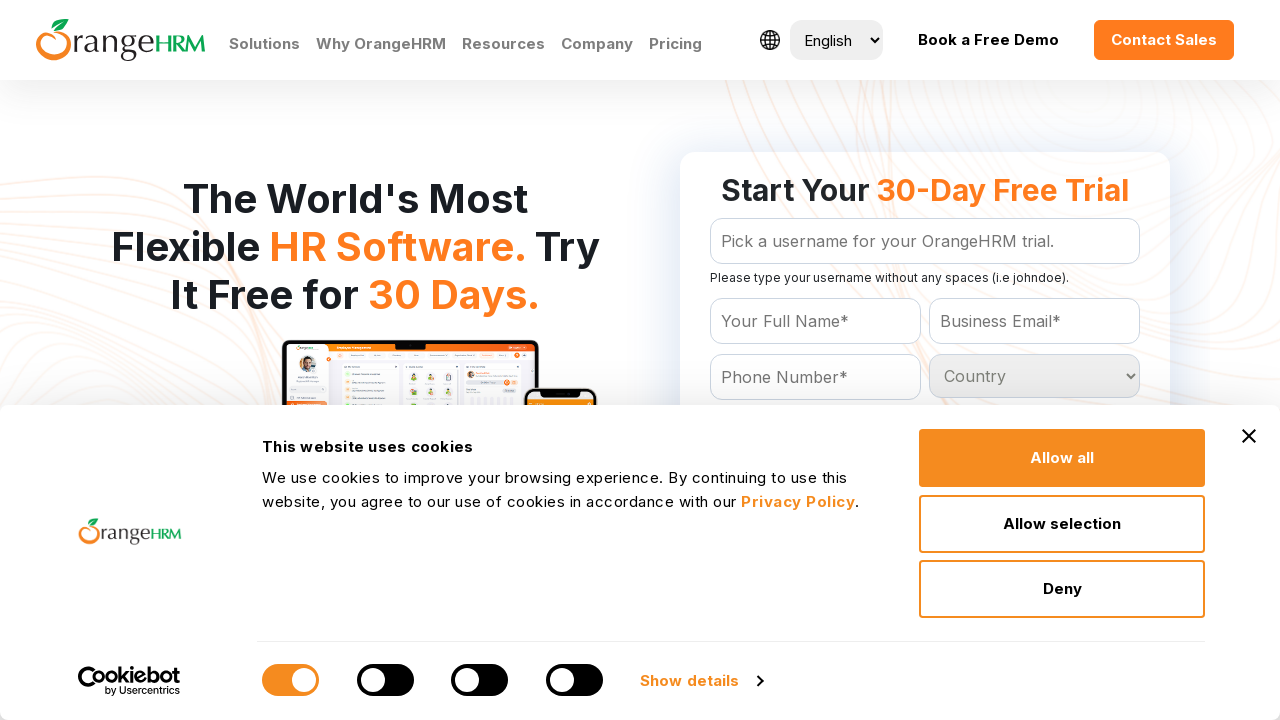

Navigated to OrangeHRM free trial page
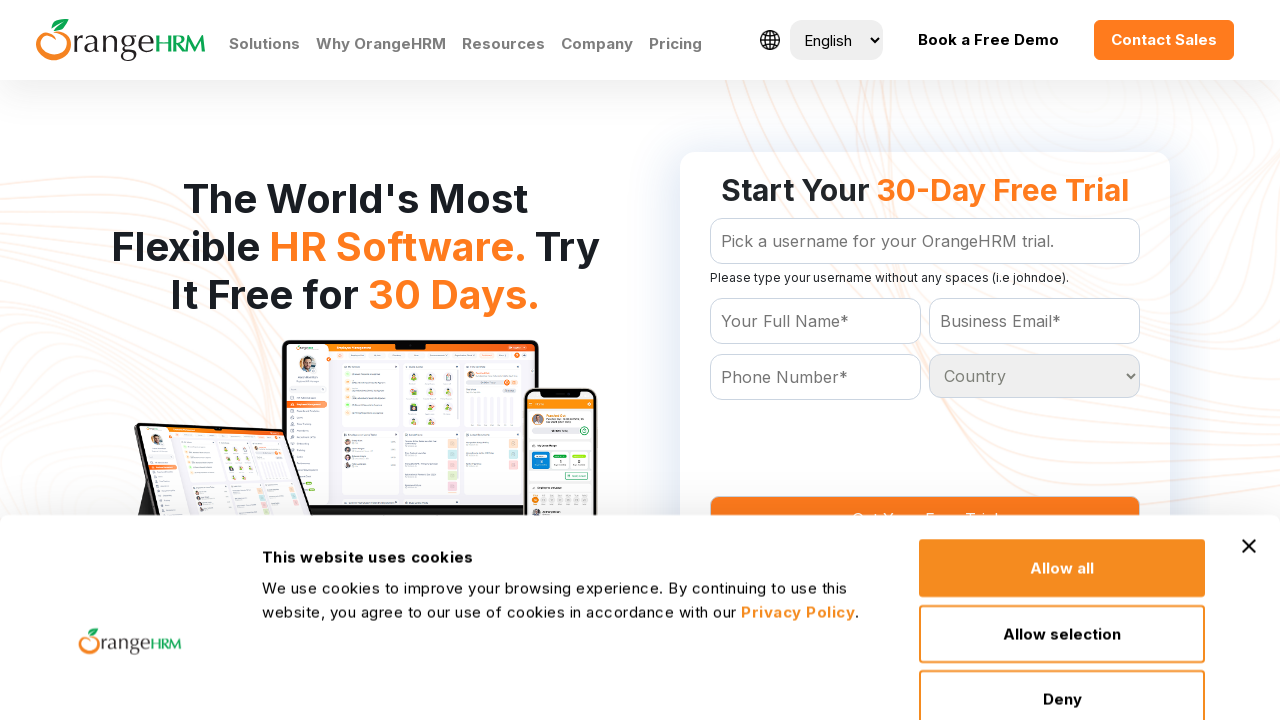

Selected 'India' from the country dropdown menu on select#Form_getForm_Country
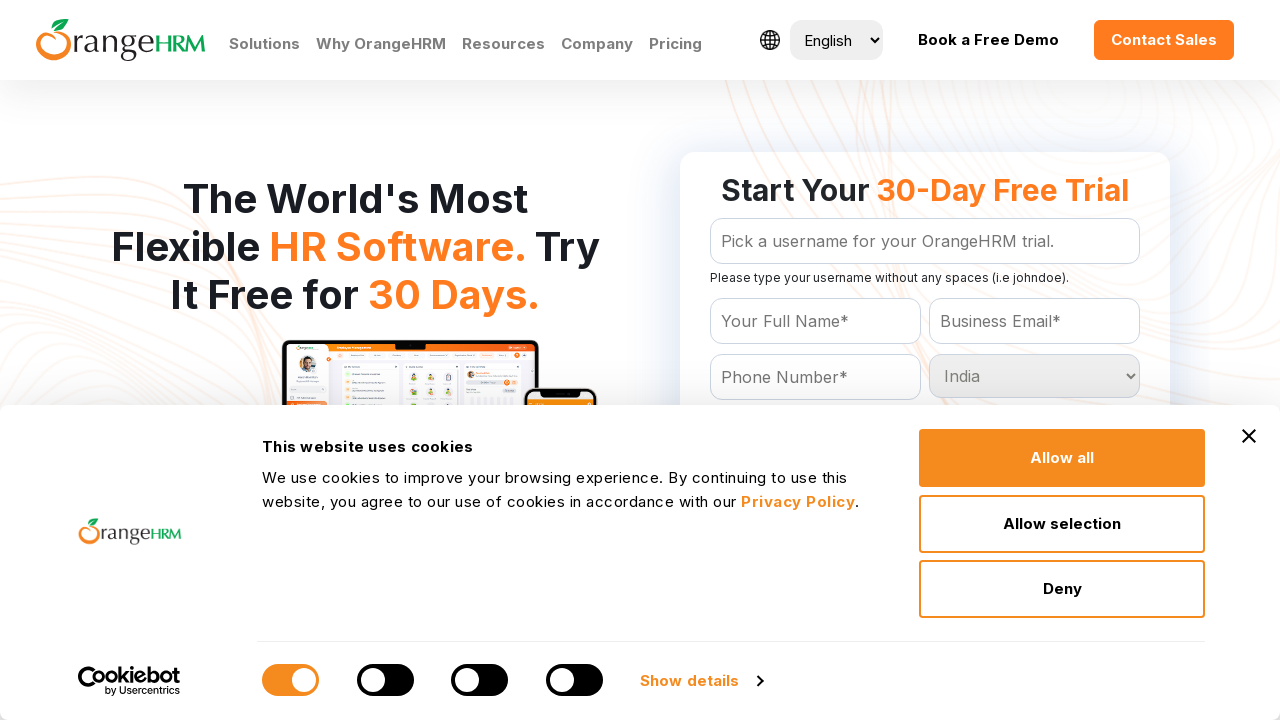

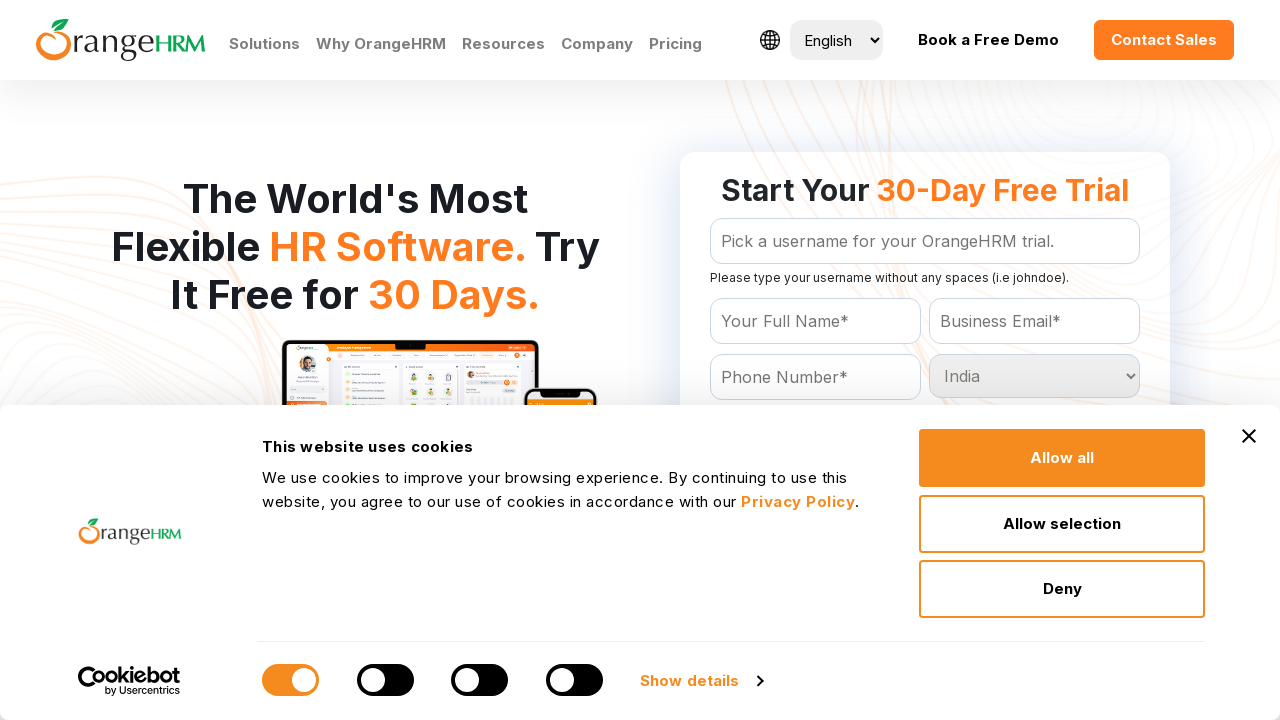